Tests file upload functionality by selecting a file and uploading it to the test page

Starting URL: http://the-internet.herokuapp.com/upload

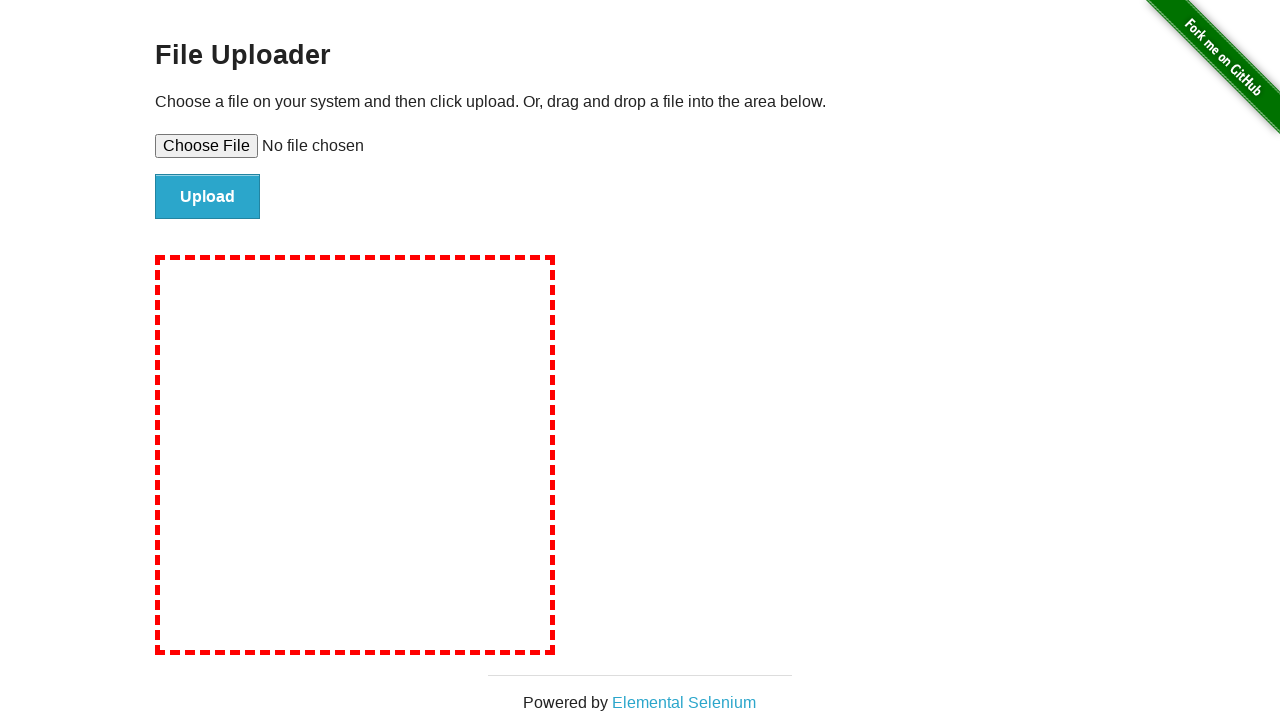

Set input file for upload using set_input_files method
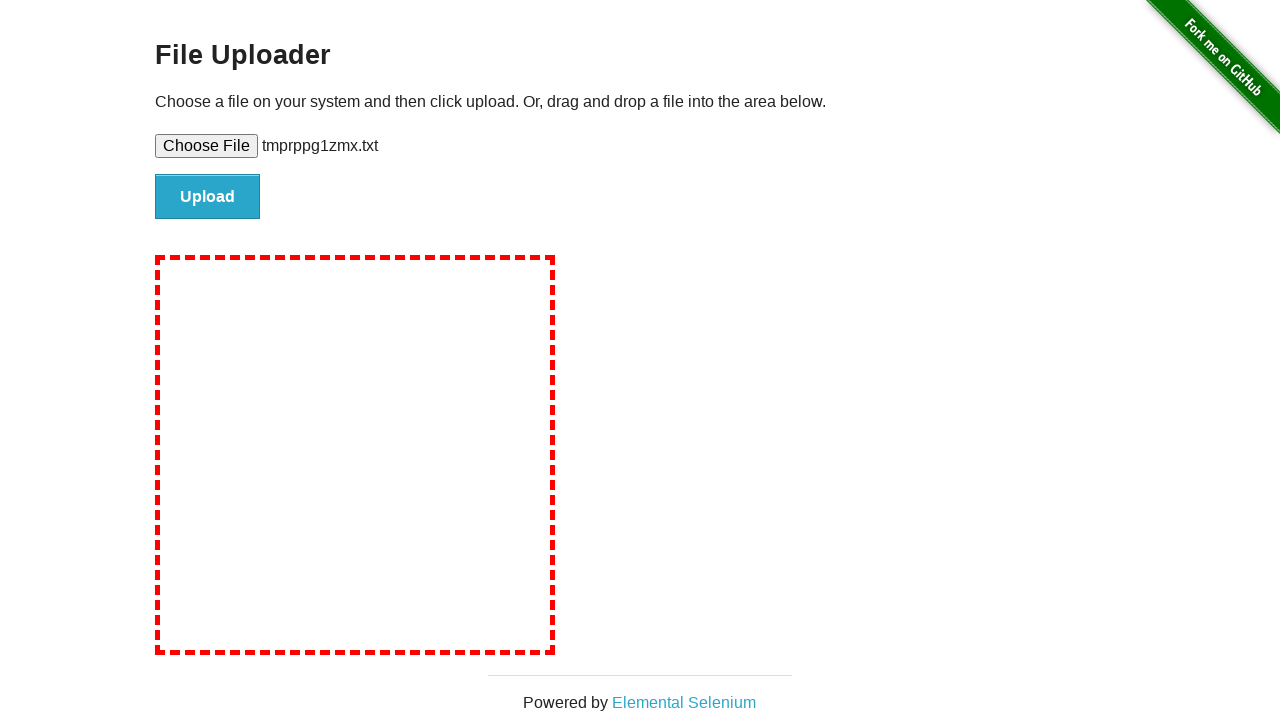

Clicked upload button to submit the file at (208, 197) on #file-submit
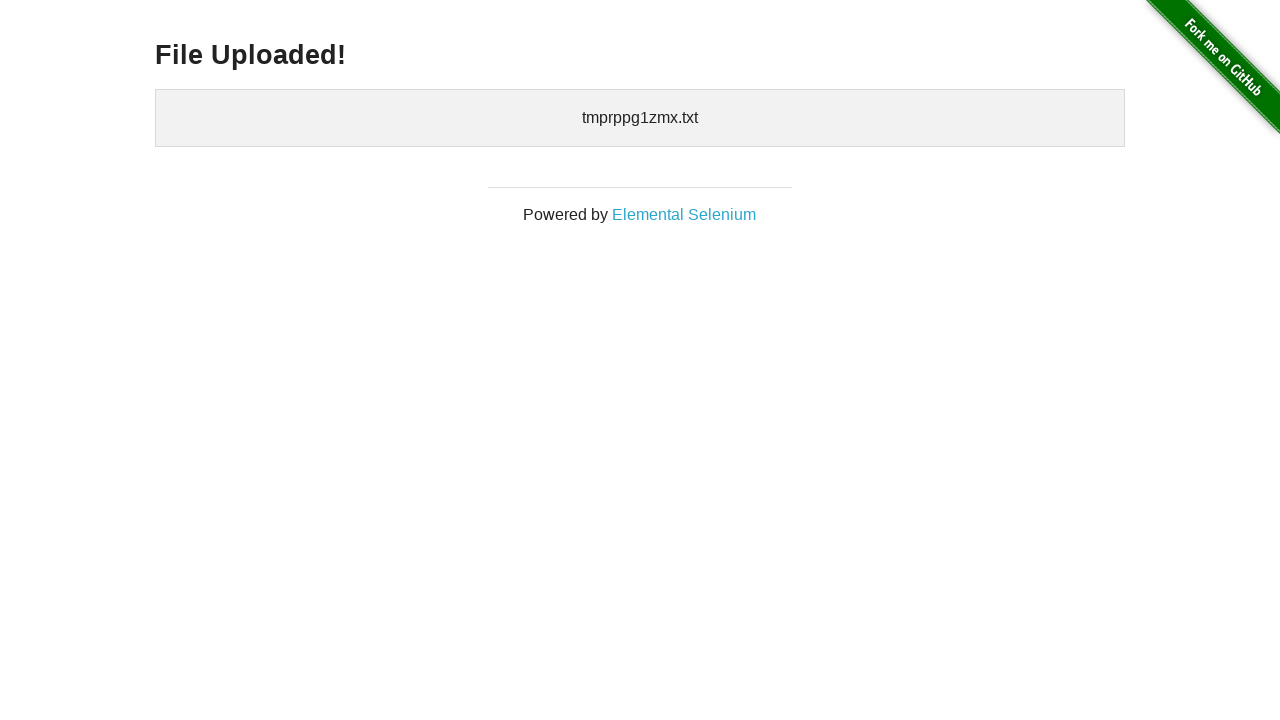

Upload confirmation element appeared - file upload successful
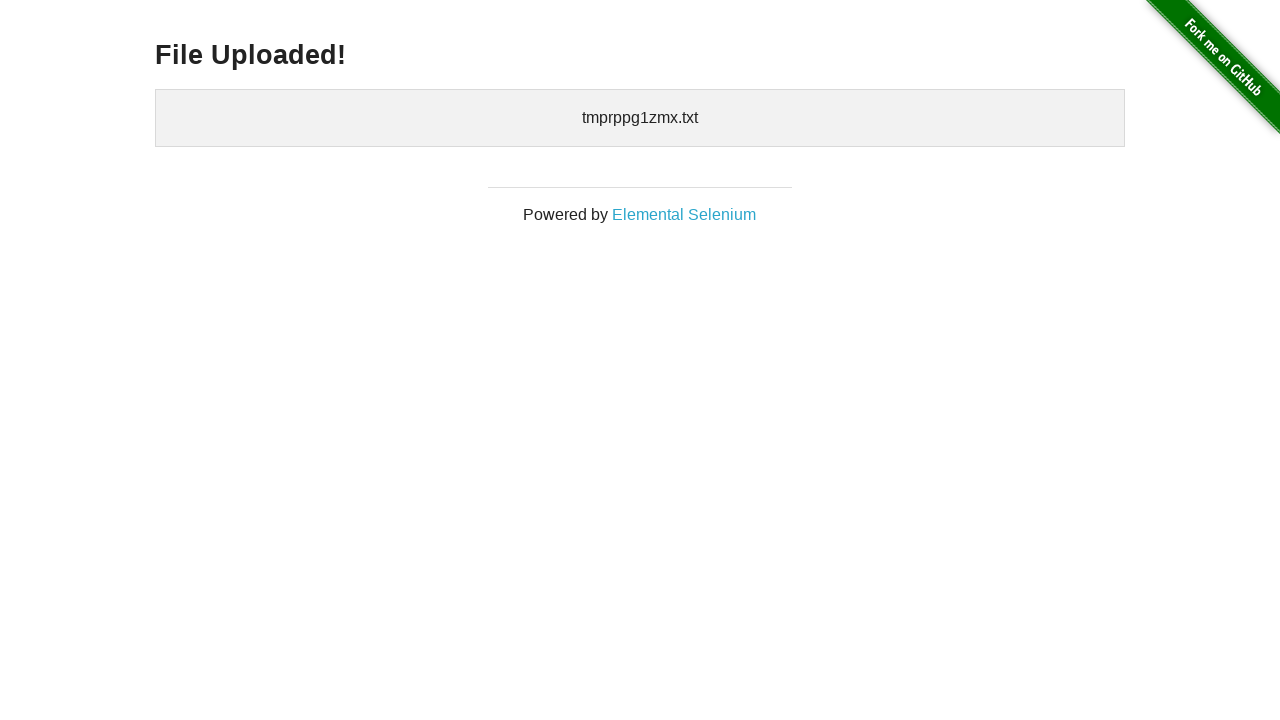

Cleaned up temporary file
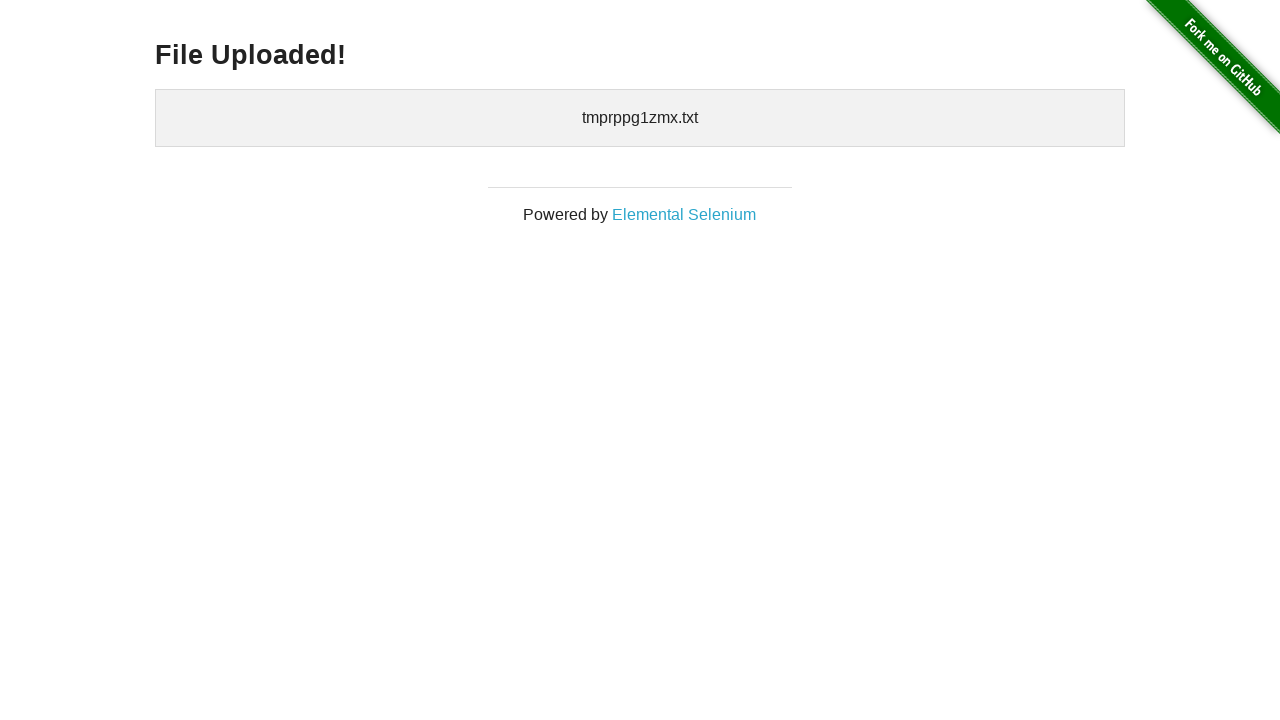

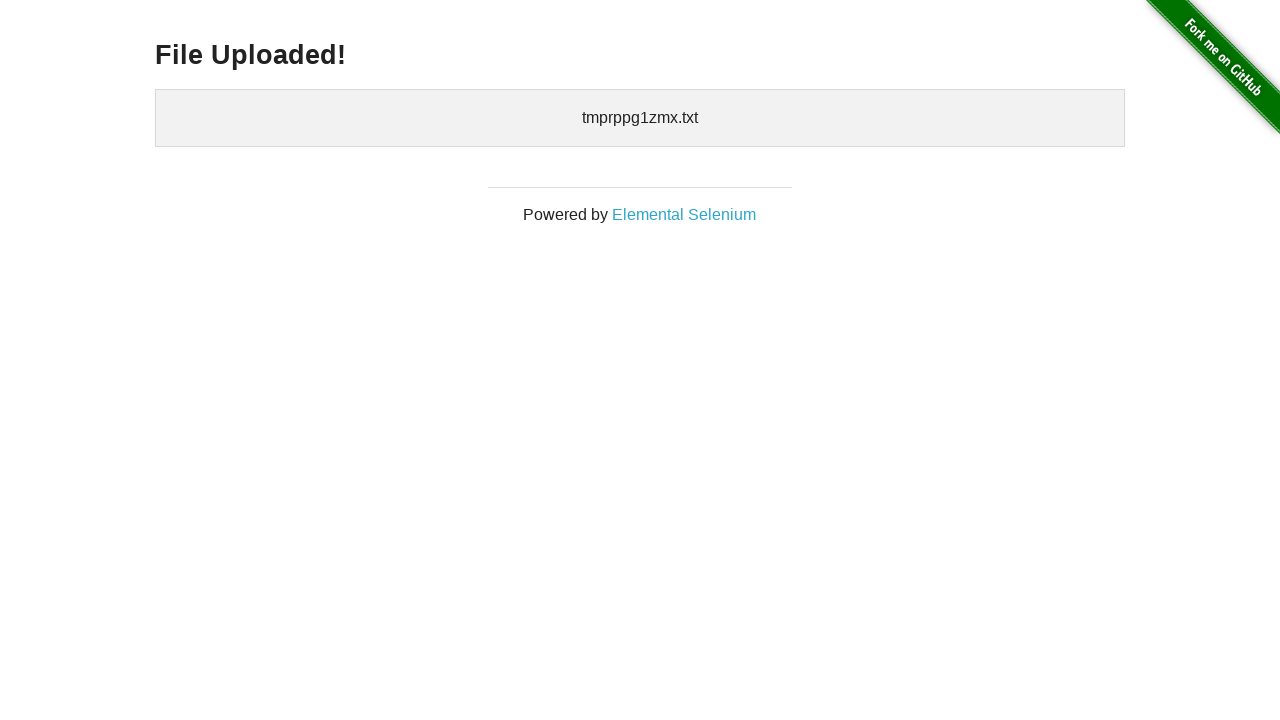